Tests select dropdown functionality by selecting options using different methods (by index, by value, and by visible text) on a demo QA page

Starting URL: https://demoqa.com/select-menu

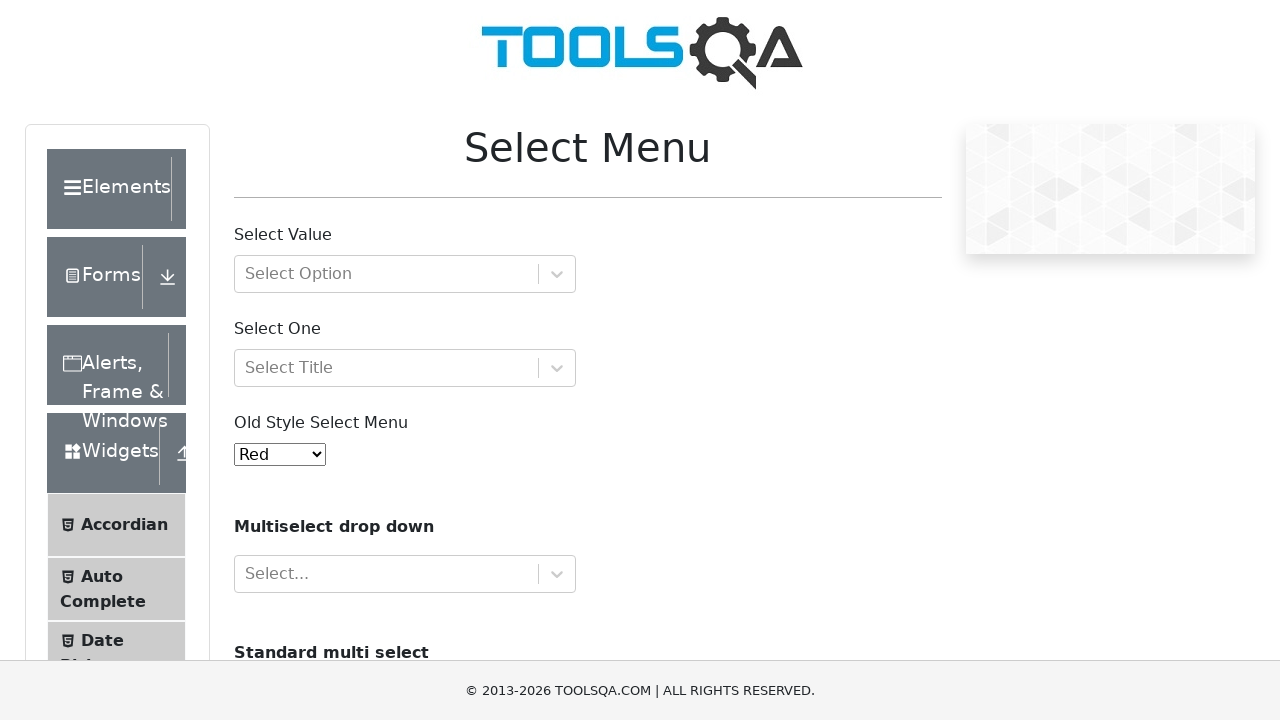

Navigated to DemoQA Select Menu page
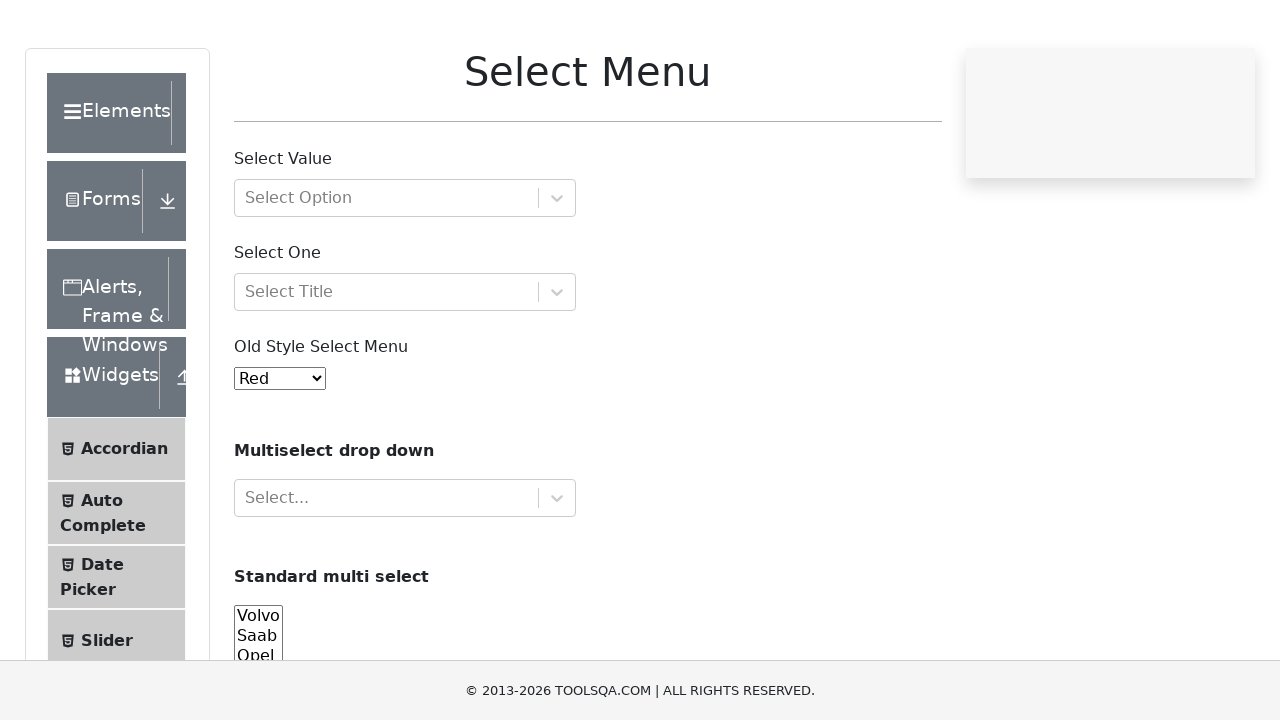

Located the old style select menu dropdown element
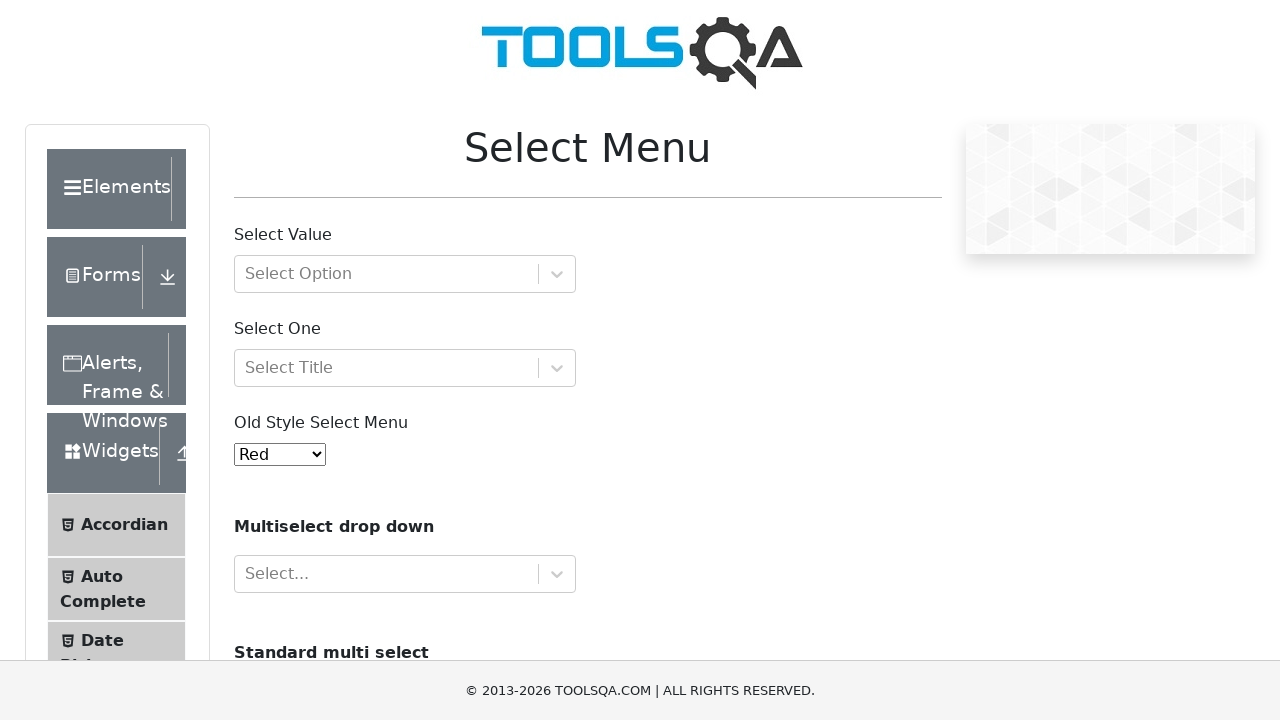

Selected option by index 2 from the dropdown on (//select)[1]
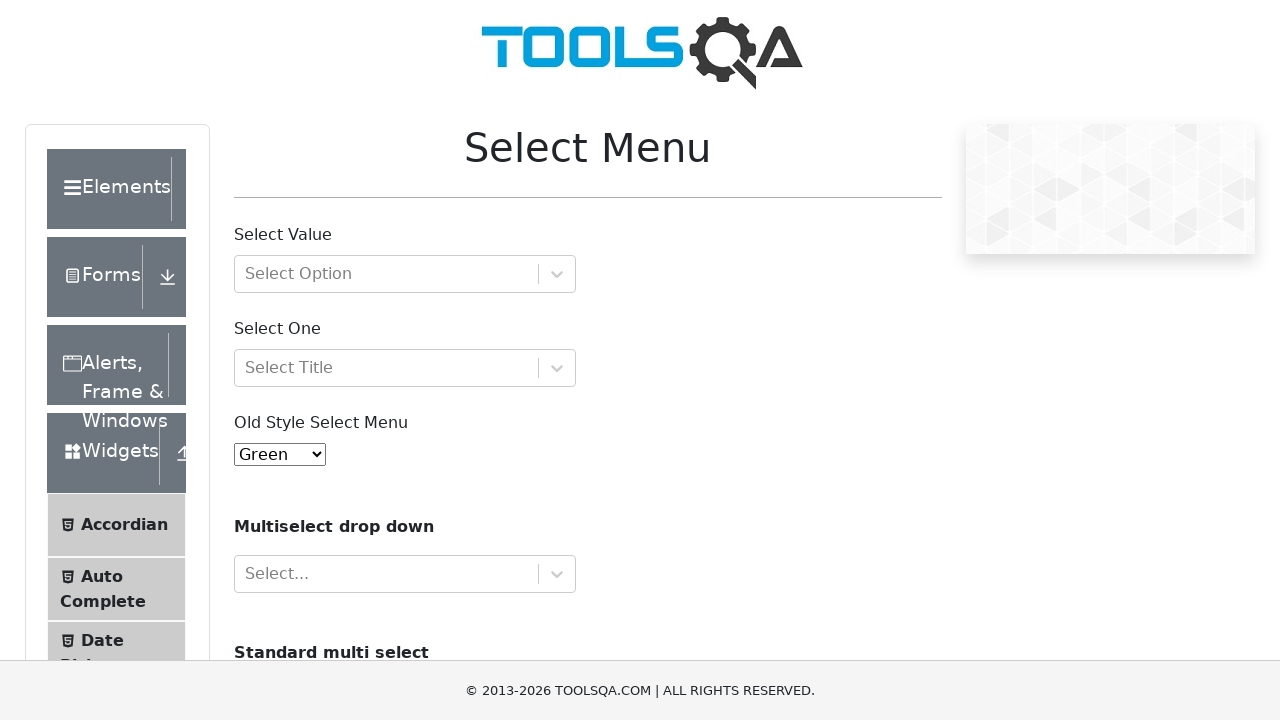

Selected option with value '5' from the dropdown on (//select)[1]
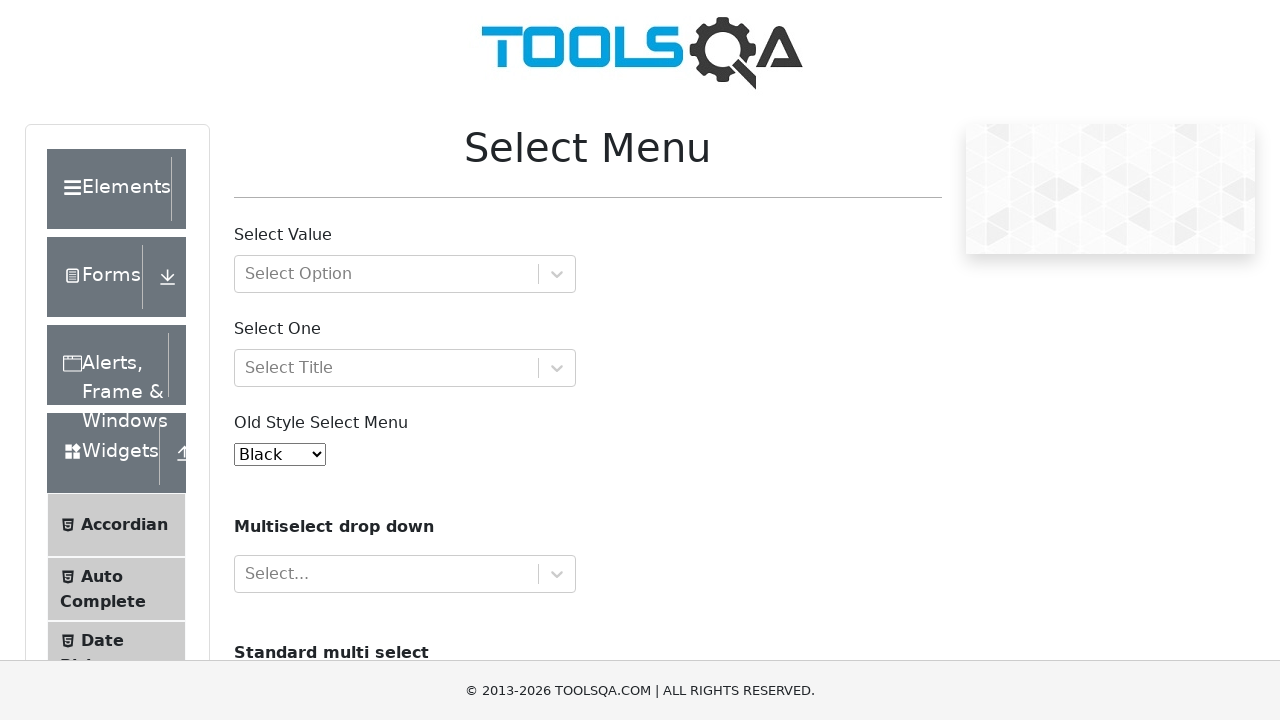

Selected option with visible text 'Indigo' from the dropdown on (//select)[1]
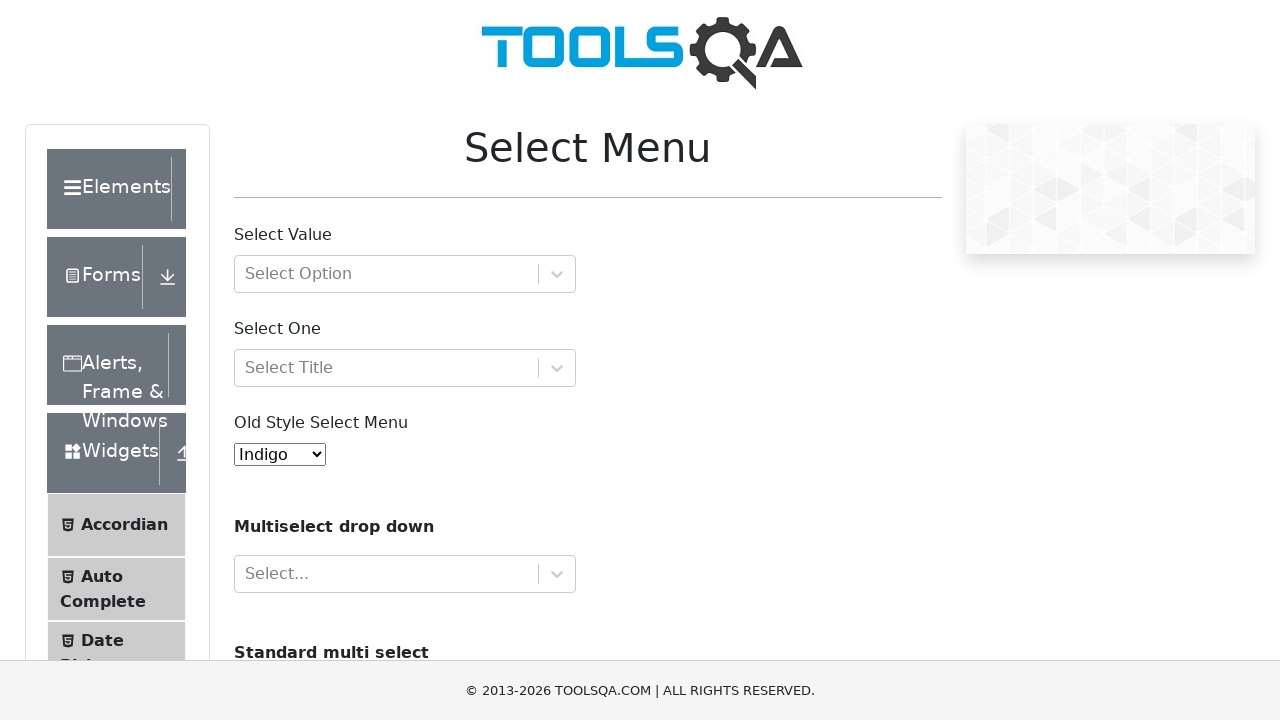

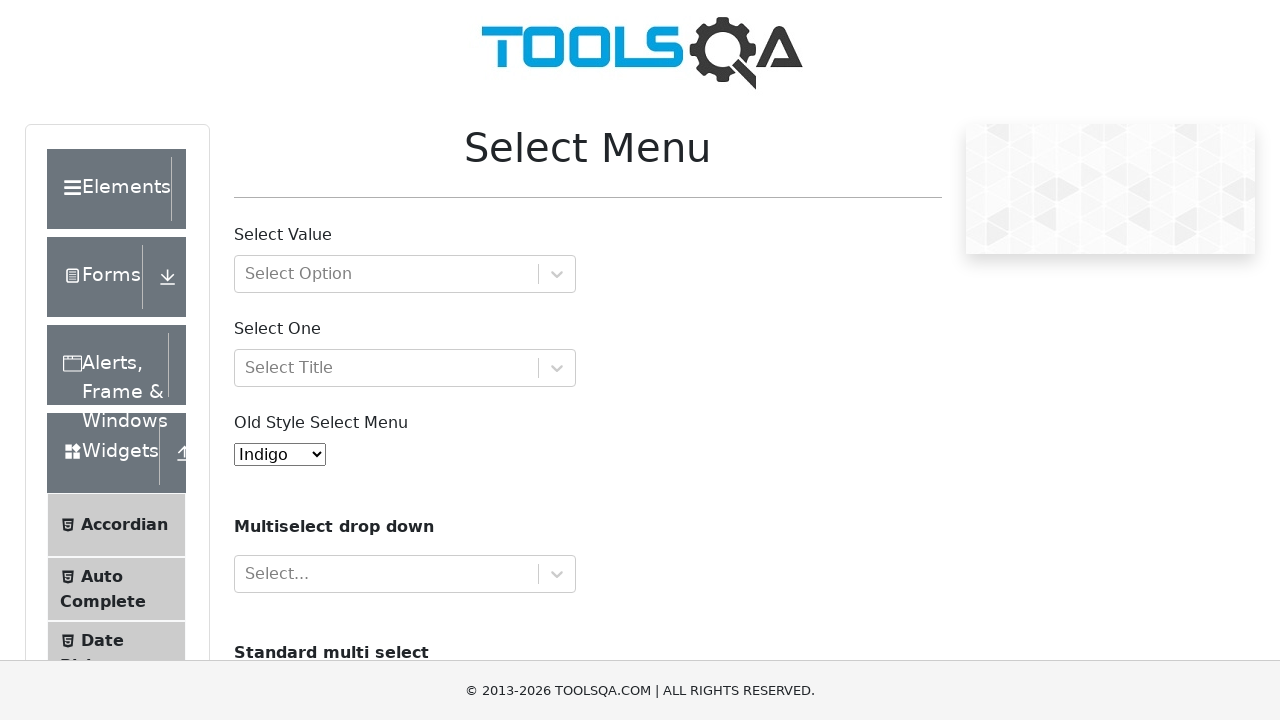